Navigates to a personal website and waits for the main content area to load completely

Starting URL: https://www.eugenechevski.com/

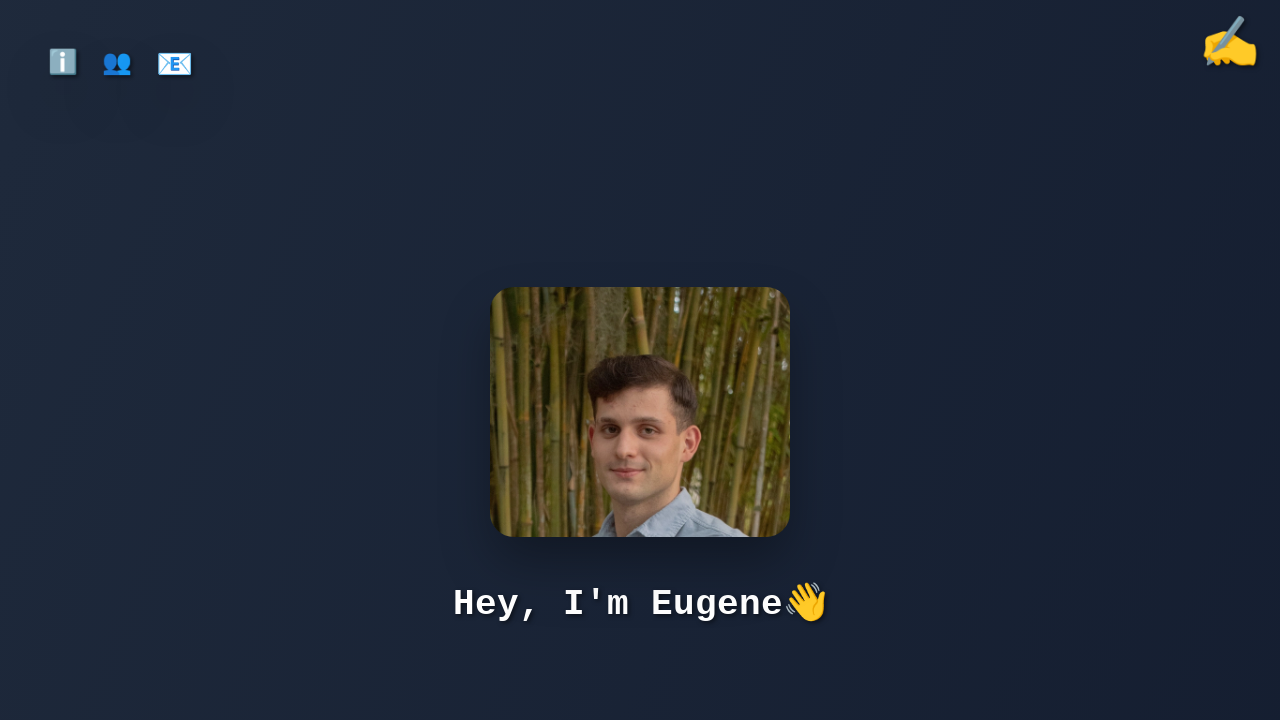

Waited for main content area to load (30 second timeout)
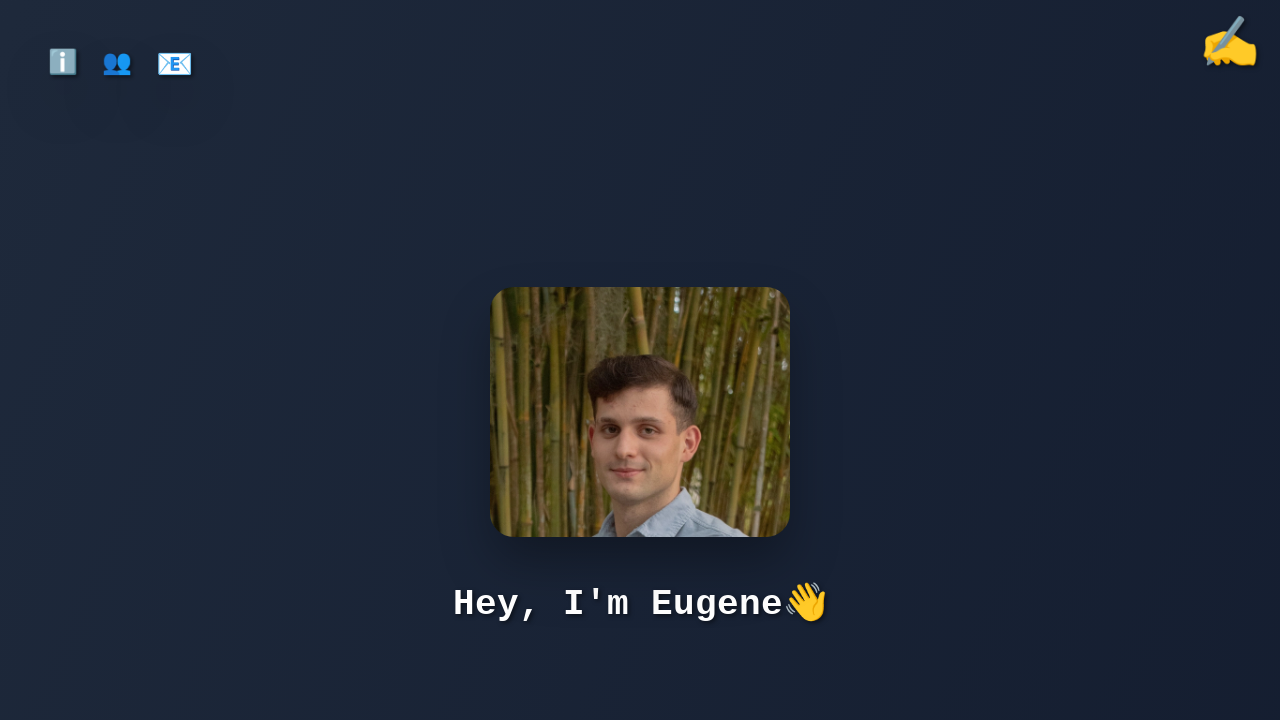

Queried main element to verify it exists
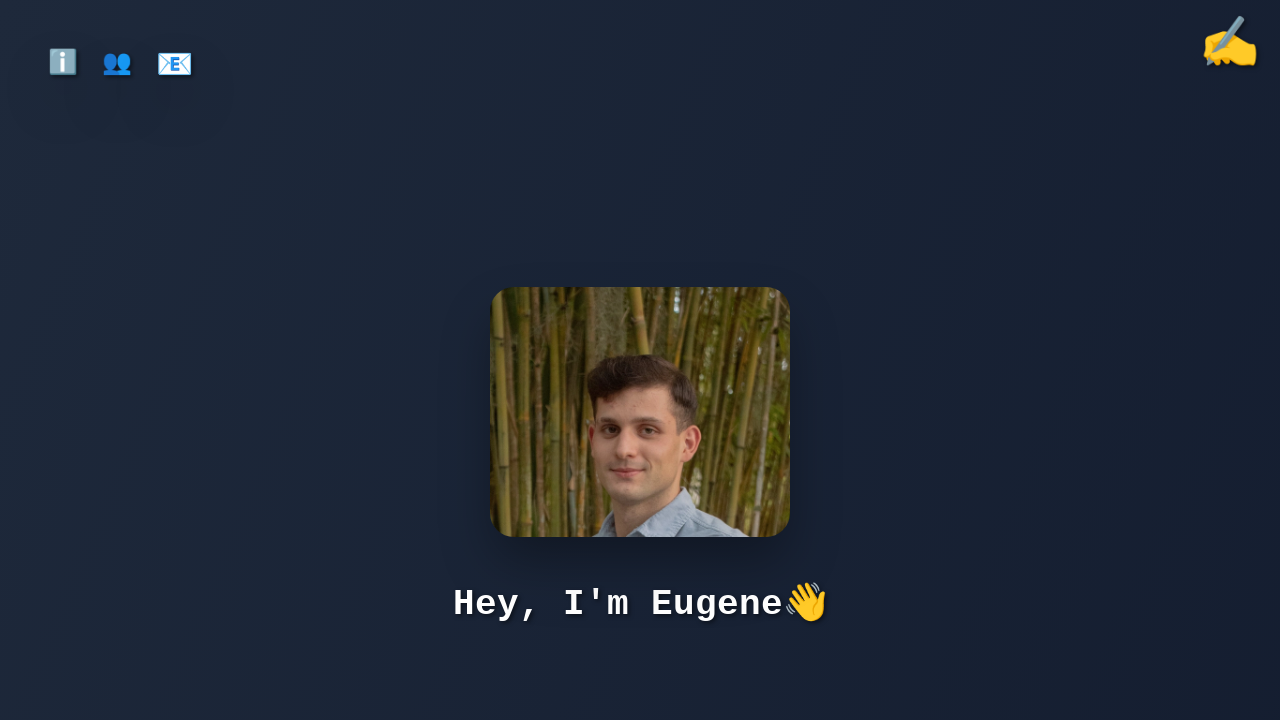

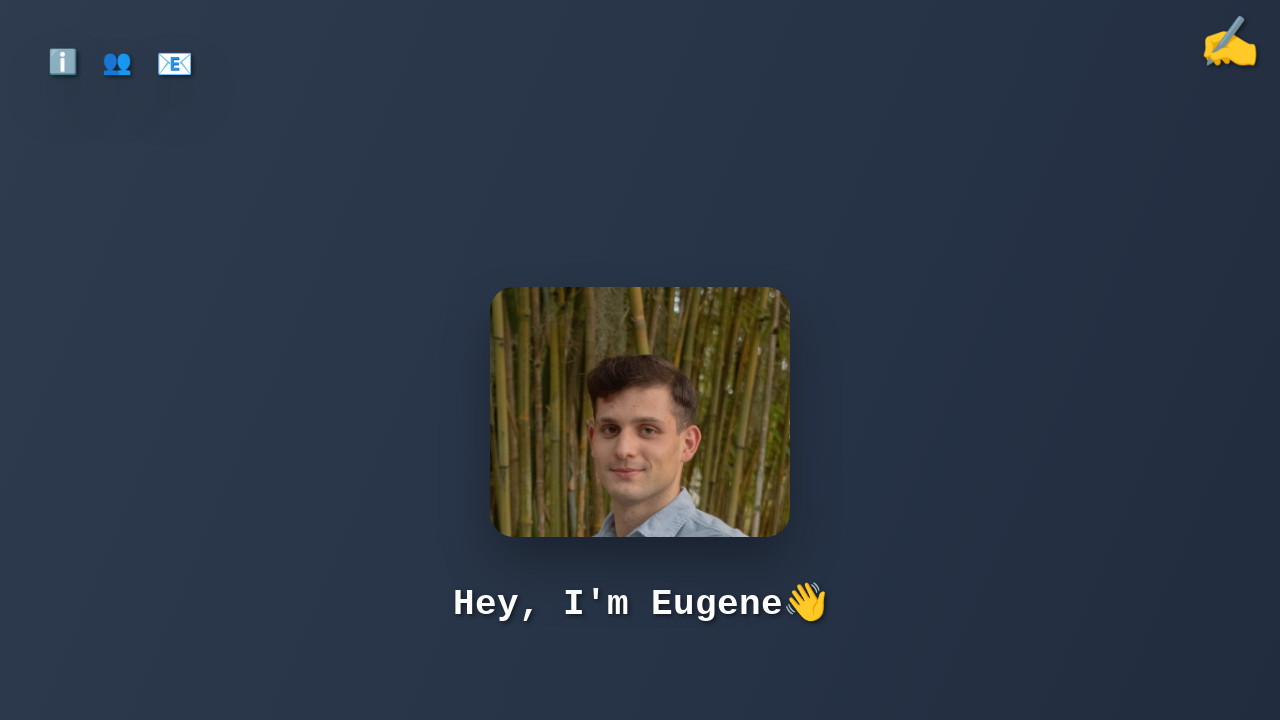